Tests auto-suggestive dropdown functionality by typing a partial search term, navigating through suggestions using arrow keys, and selecting an option with Enter

Starting URL: https://rahulshettyacademy.com/dropdownsPractise

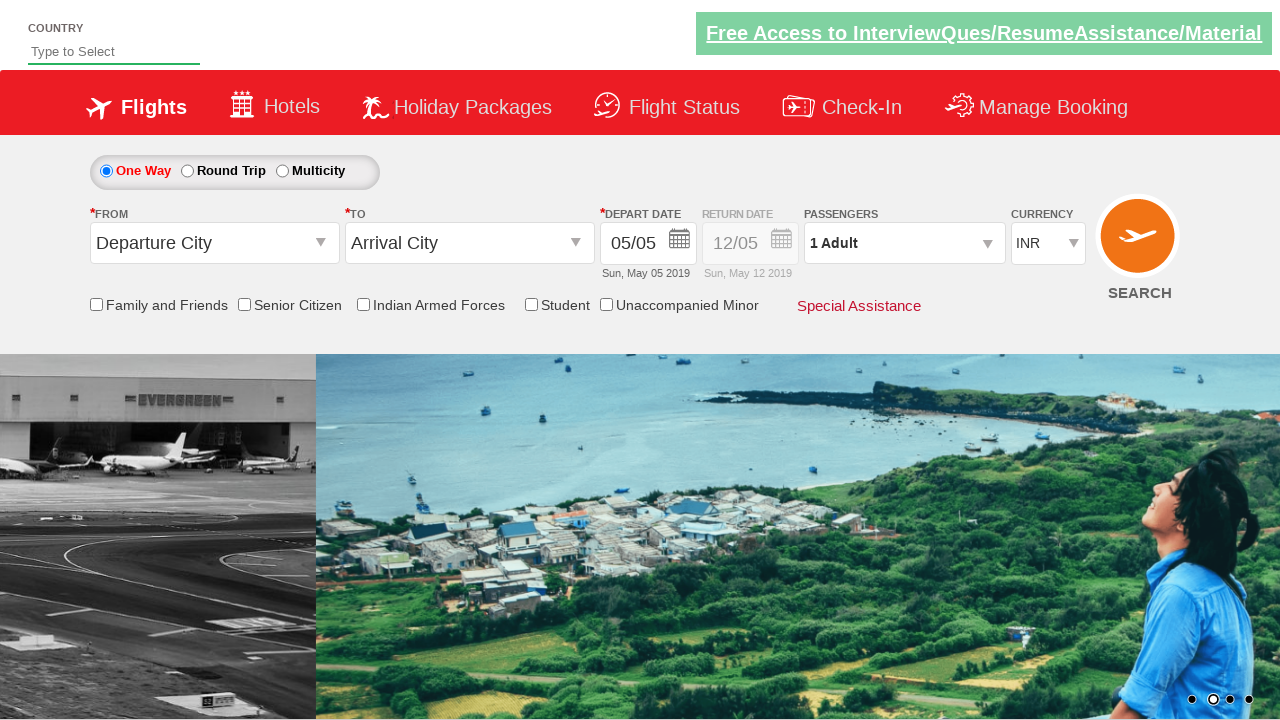

Filled autosuggest input with 'ind' to trigger dropdown suggestions on #autosuggest
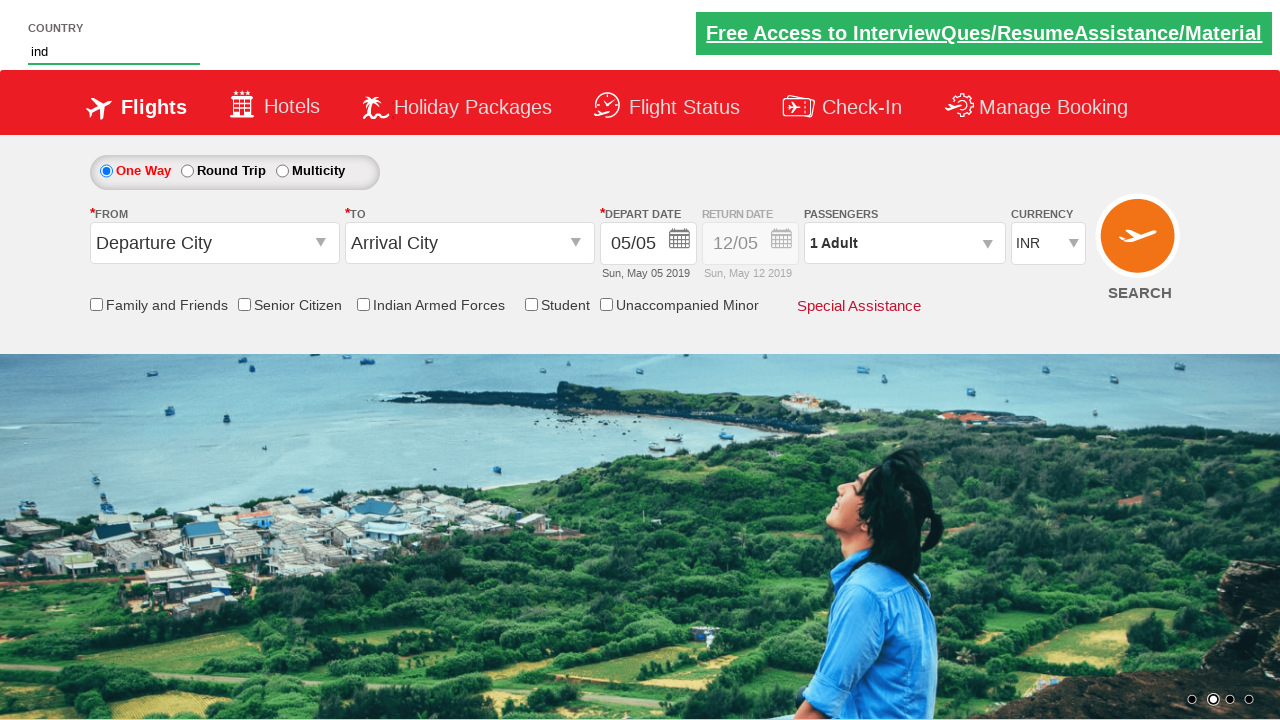

Waited for dropdown suggestions to appear
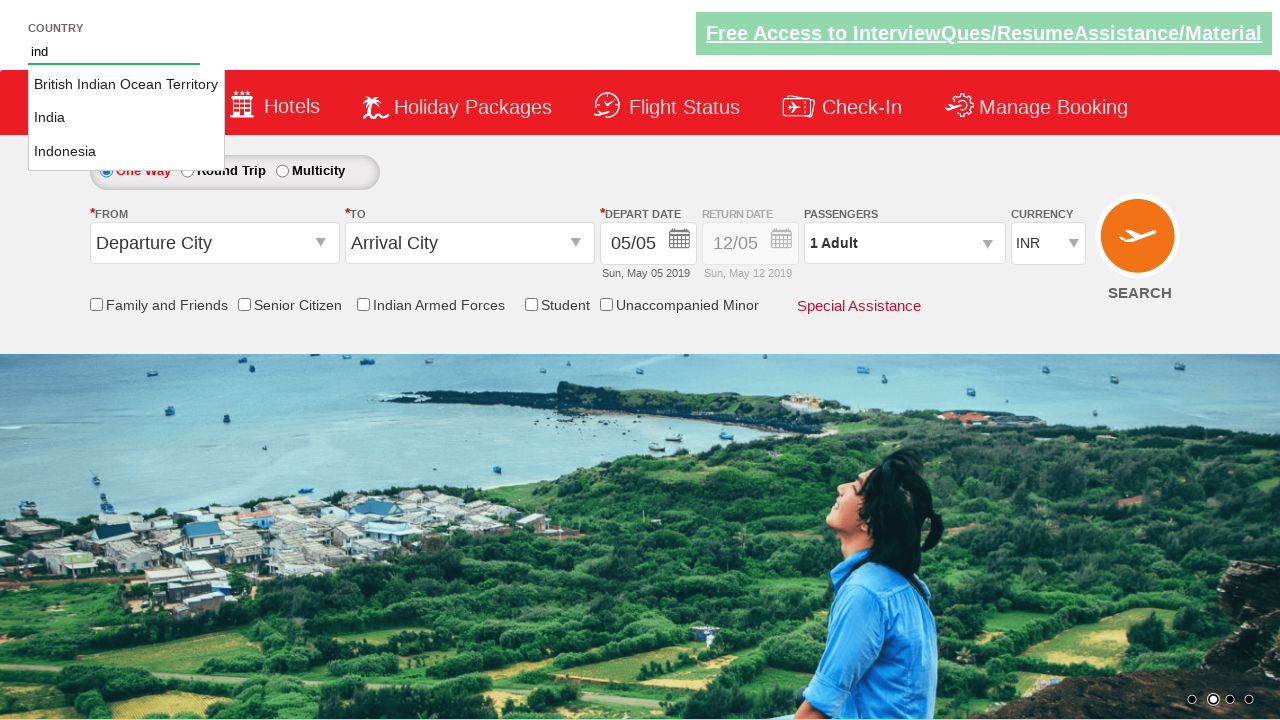

Pressed ArrowDown to navigate to first suggestion on #autosuggest
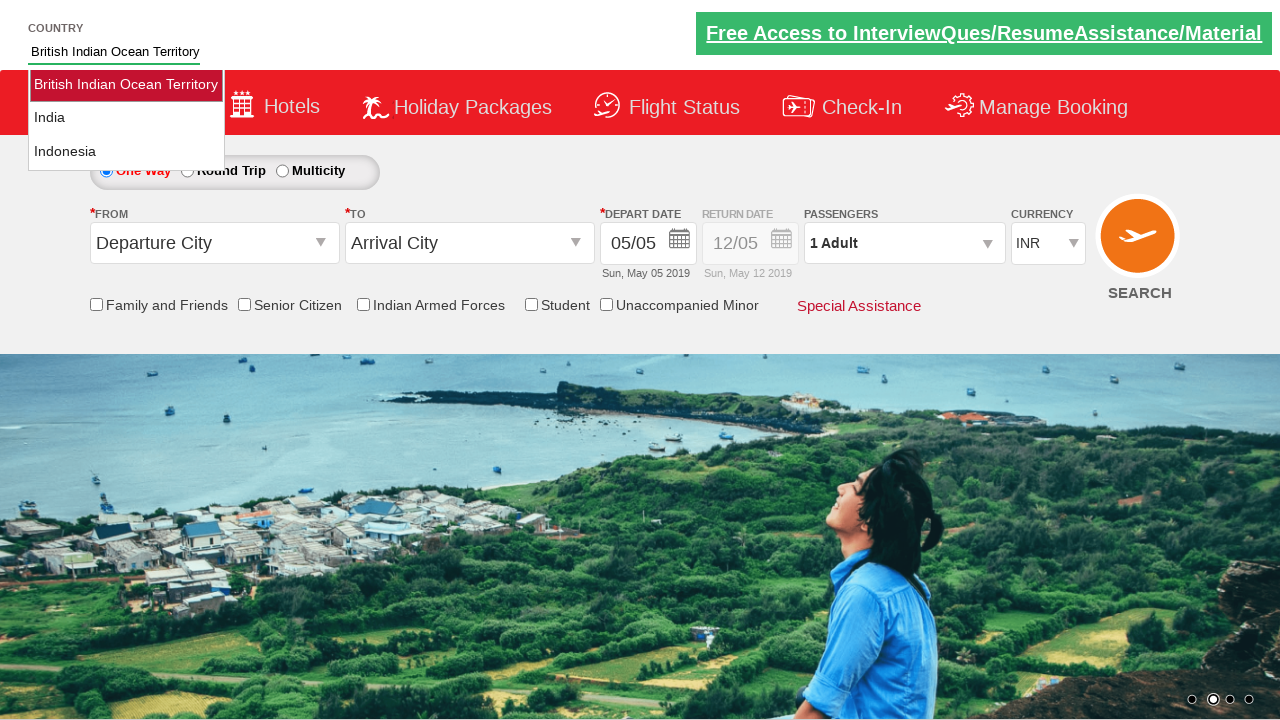

Pressed ArrowDown again to navigate to second suggestion on #autosuggest
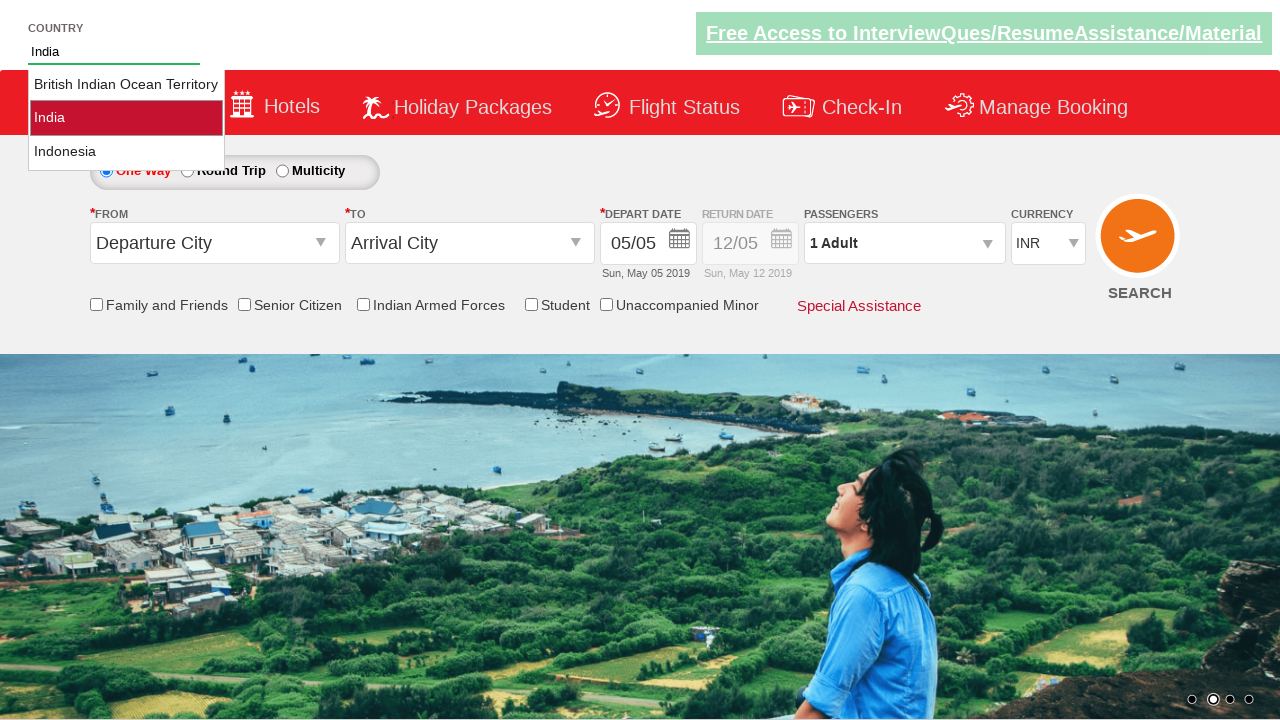

Pressed Enter to select the highlighted dropdown option on #autosuggest
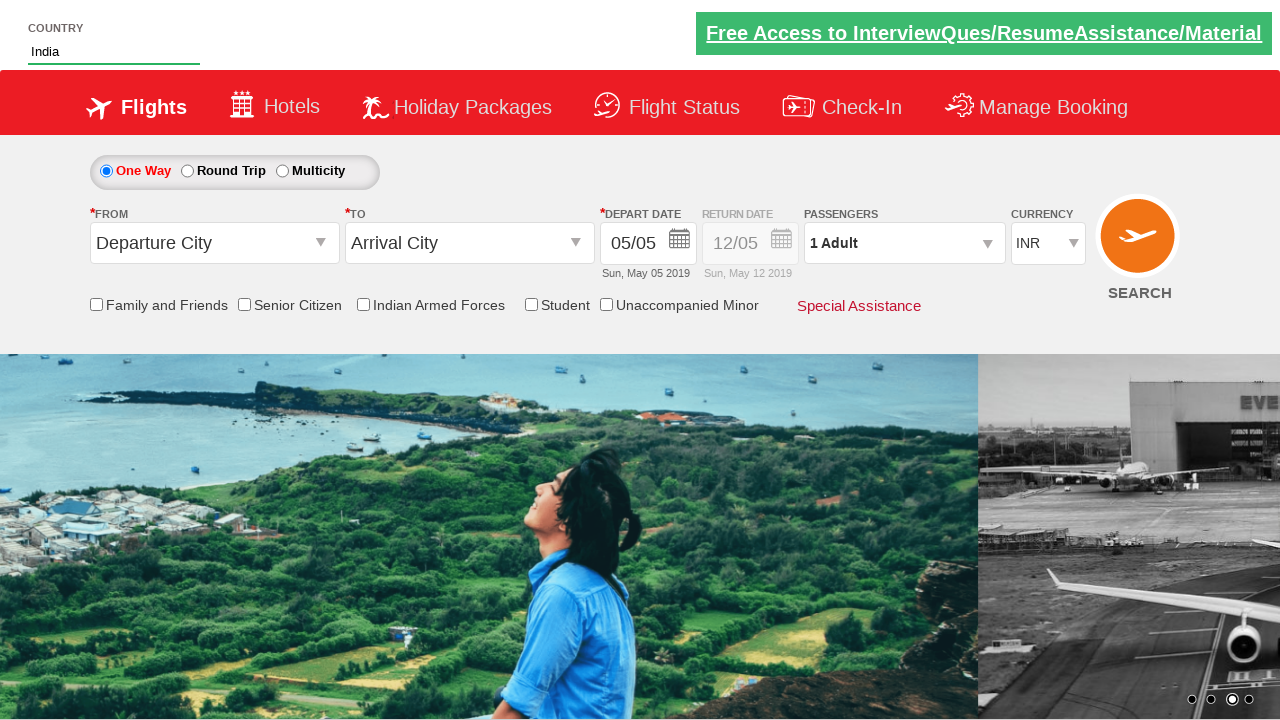

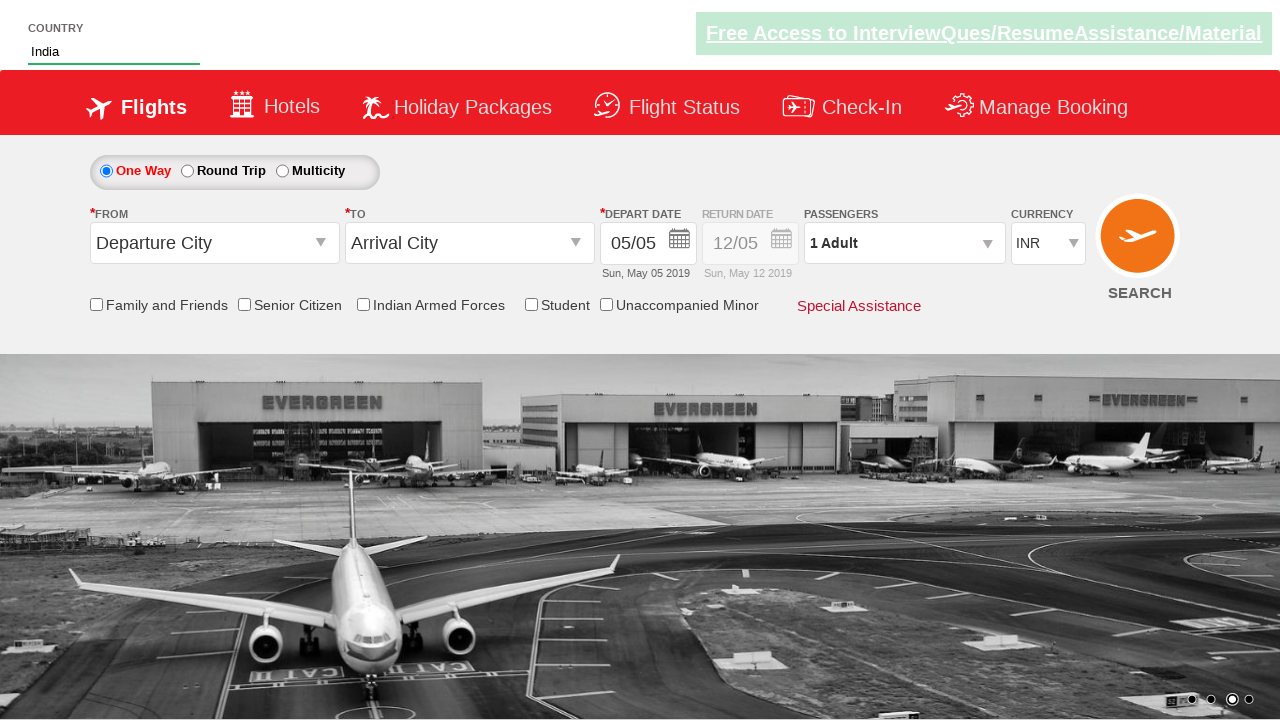